Tests progress bar functionality by starting and resetting progress, then tests "With Element" feature by entering a value and starting the process

Starting URL: https://demoapps.qspiders.com/ui/progress?sublist=0

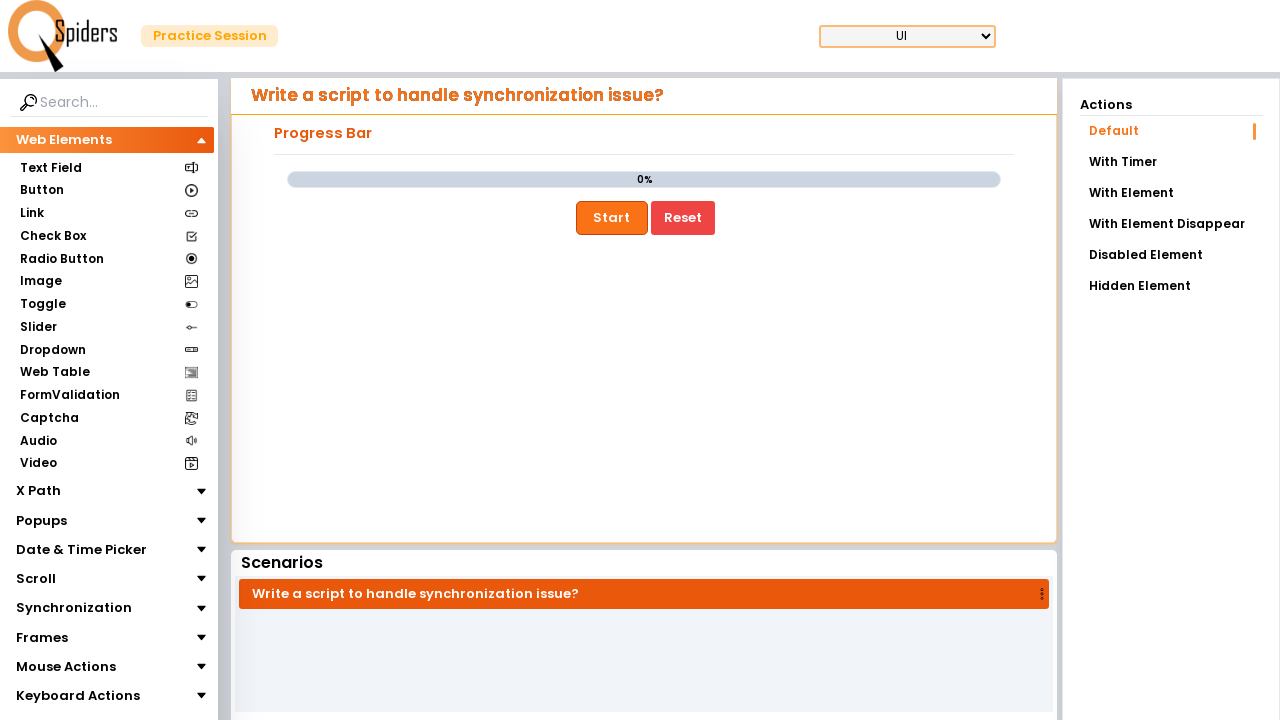

Start button became visible on progress bar page
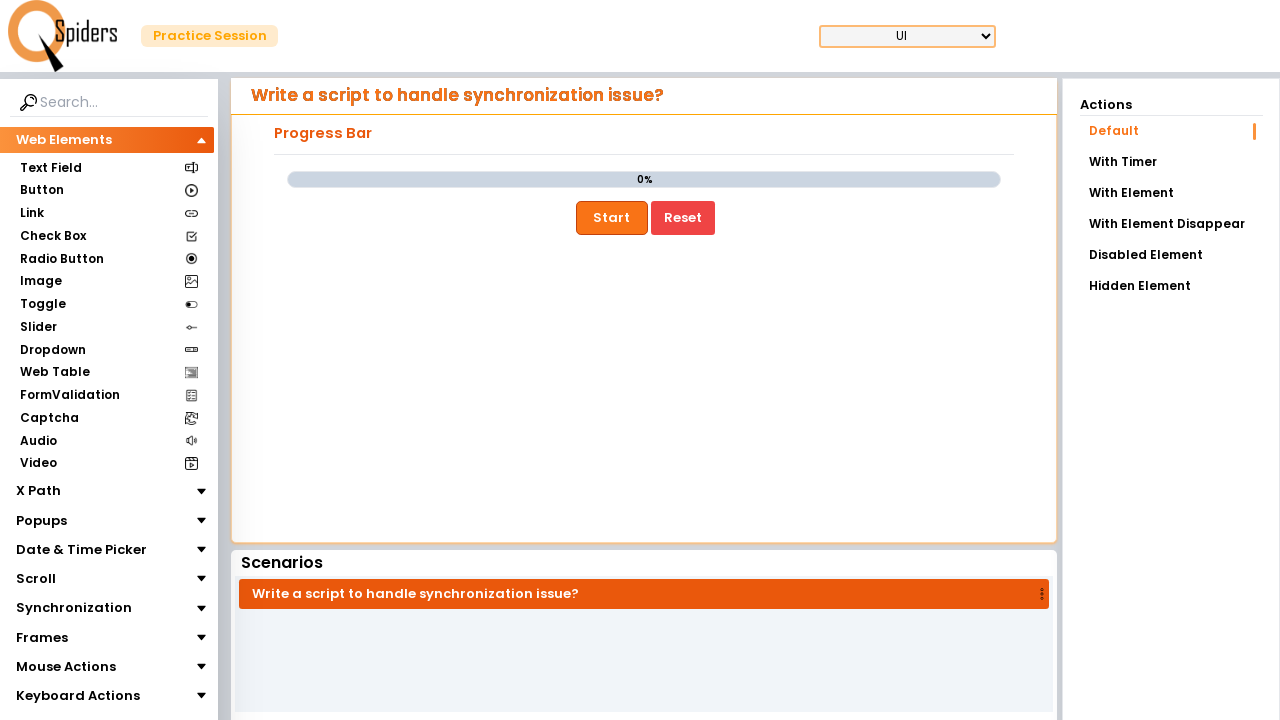

Clicked Start button to begin progress at (612, 218) on xpath=//button[.='Start']
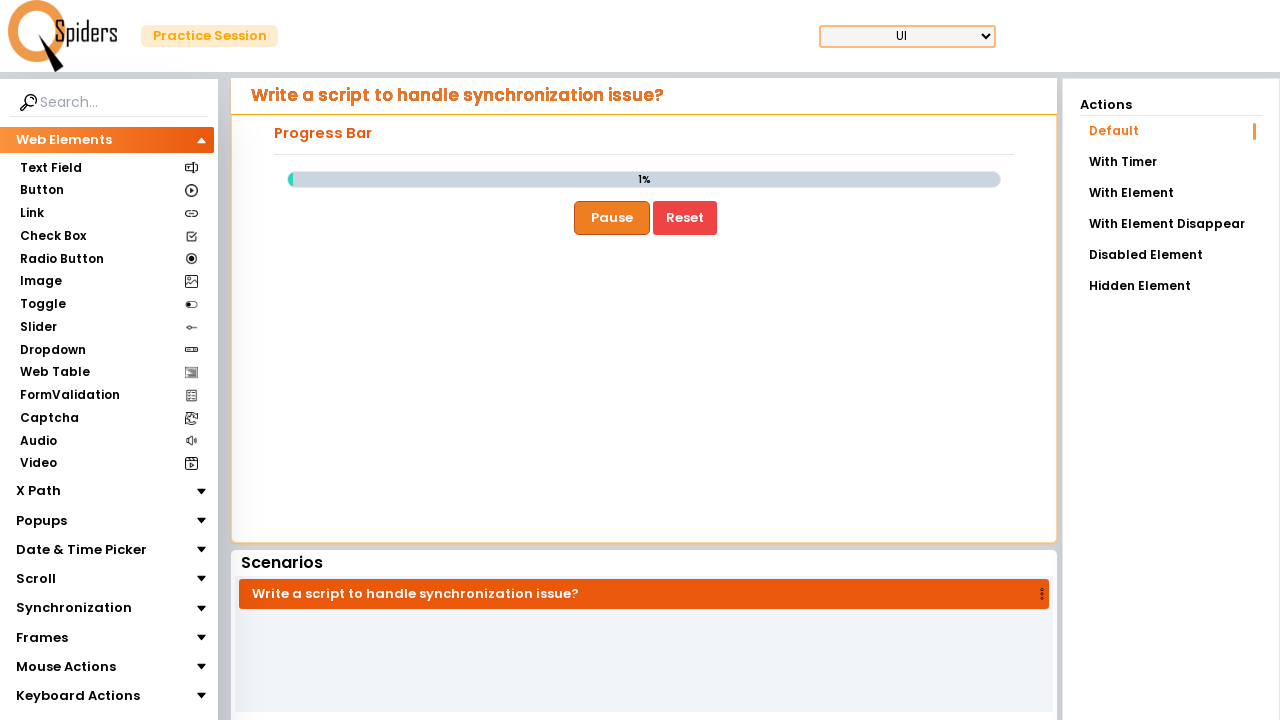

Clicked Reset button to reset progress at (685, 218) on xpath=//button[.='Reset']
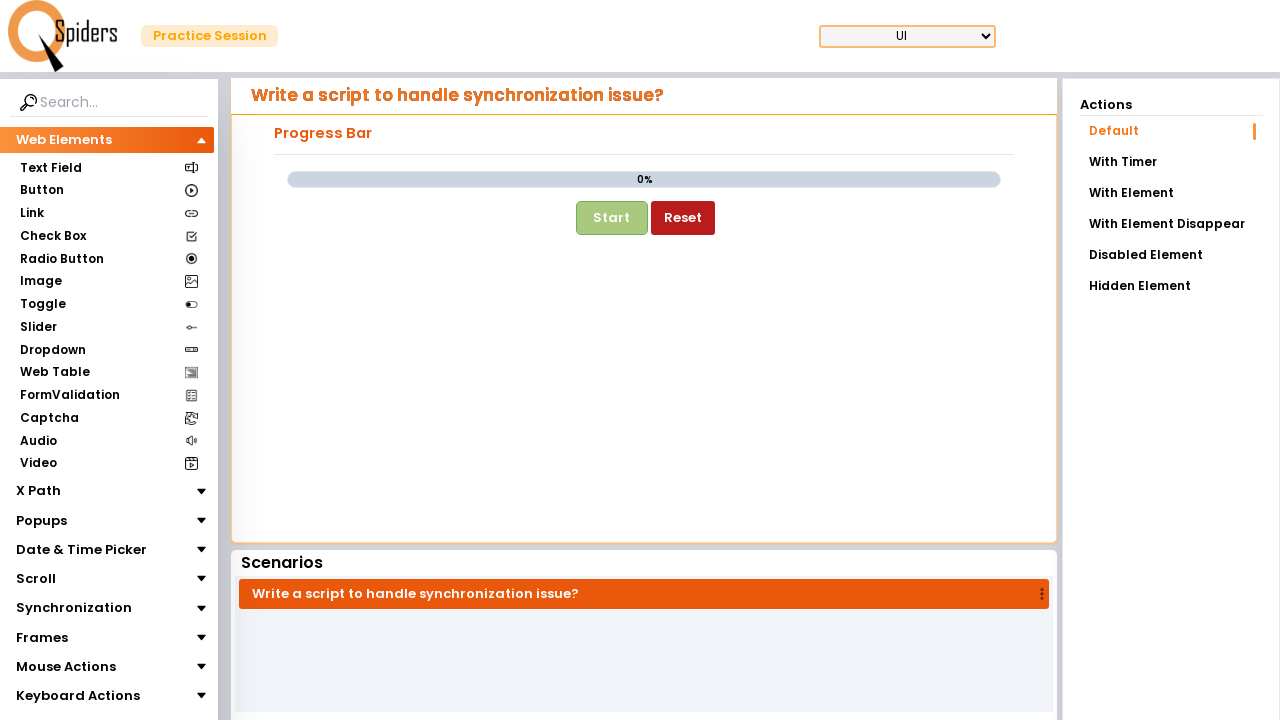

Navigated to 'With Element' section at (1171, 193) on xpath=//a[.='With Element']
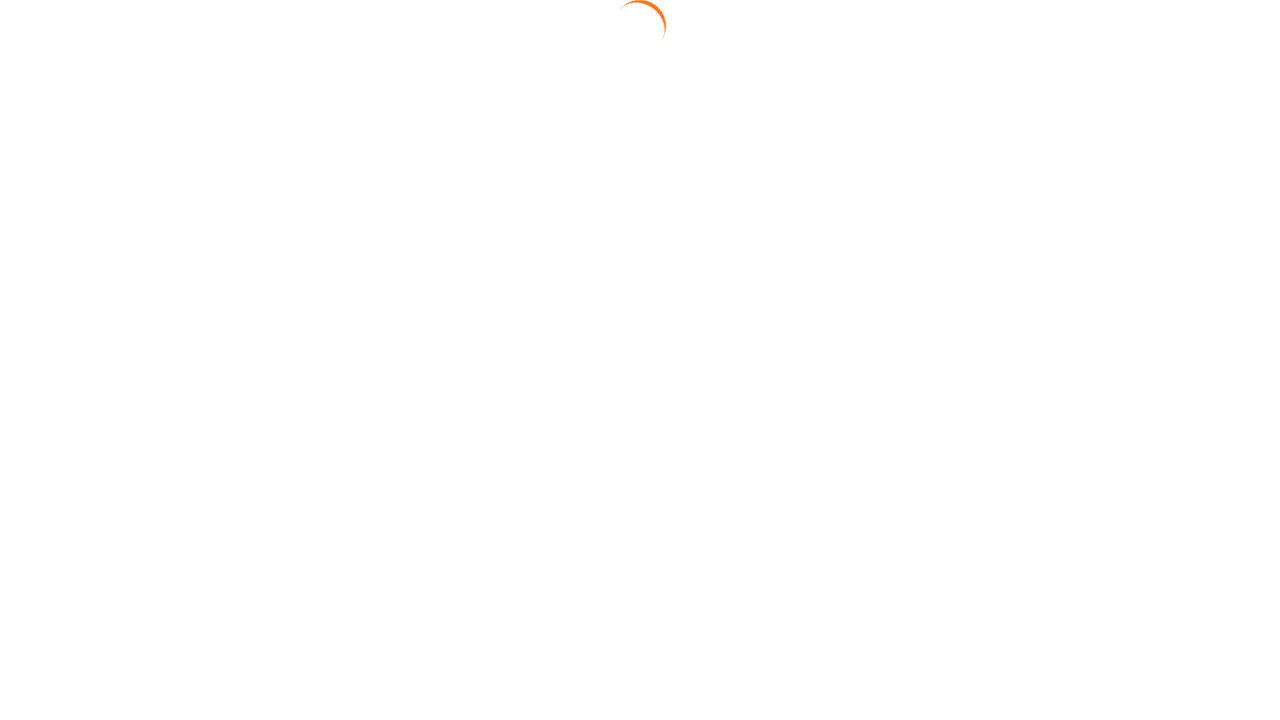

Entered value '2' in the input field on (//input[@type='text'])[1]
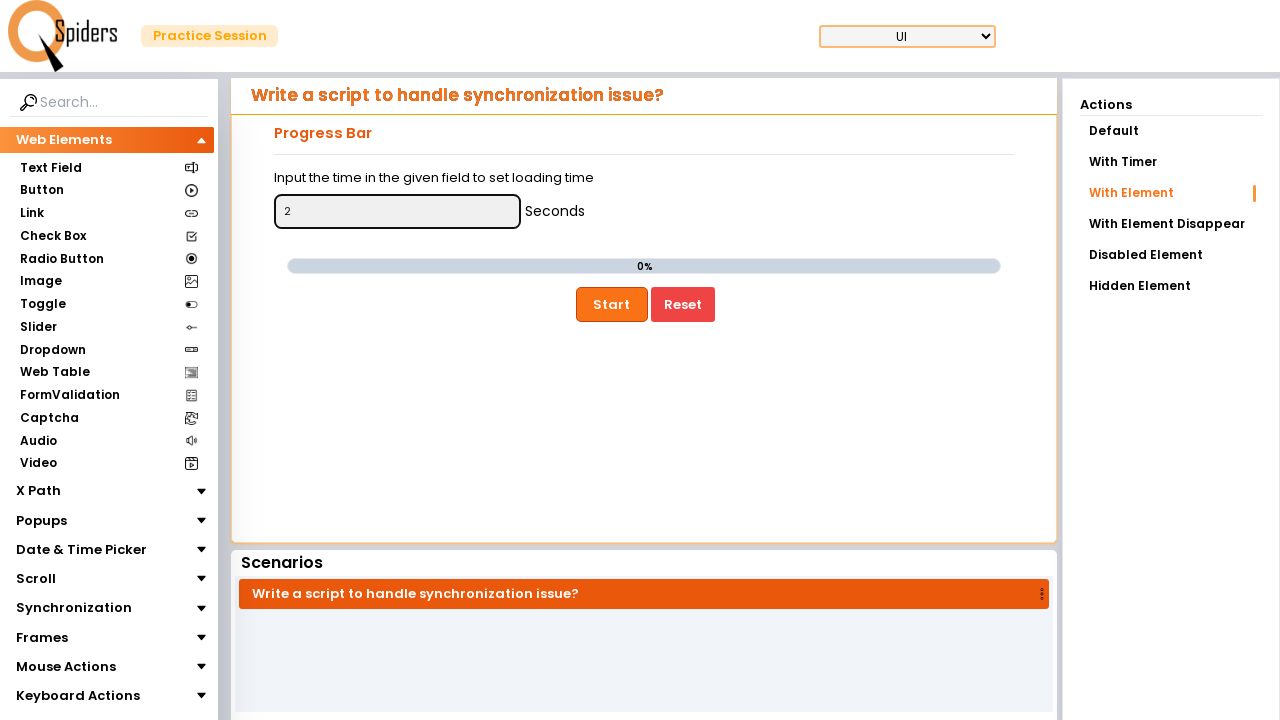

Start button became visible in 'With Element' section
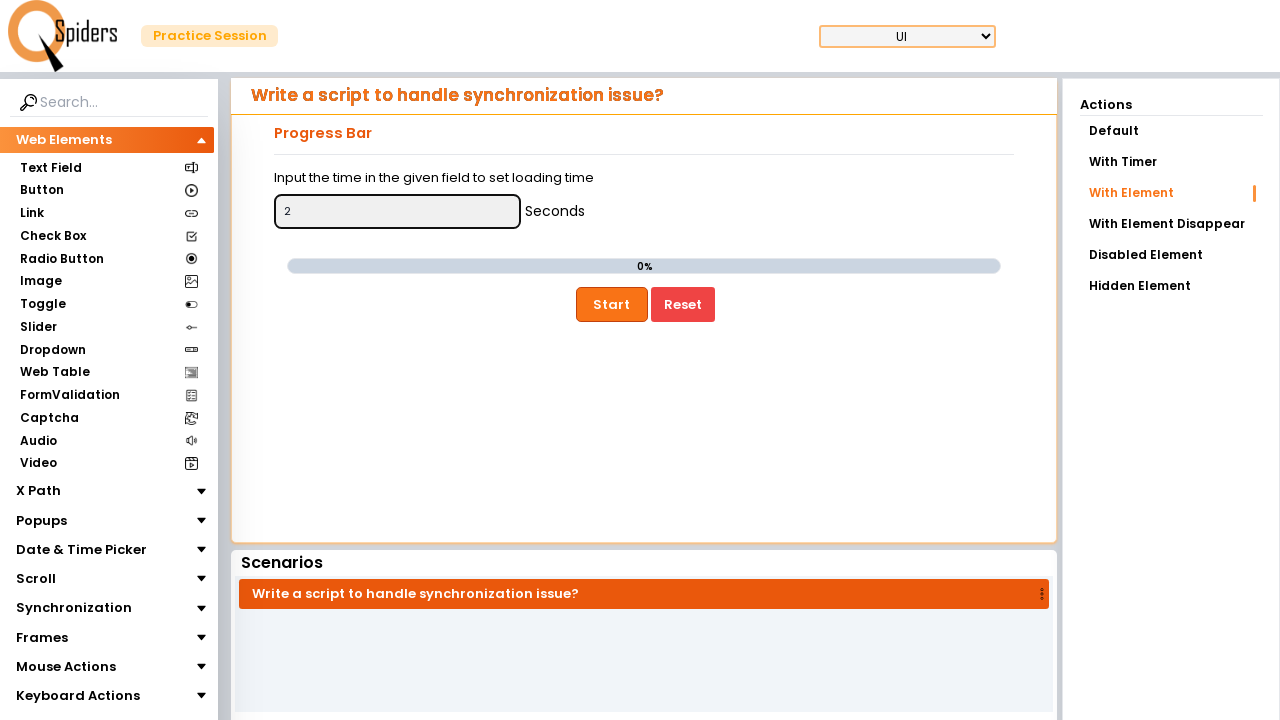

Clicked Start button to begin progress with element at (612, 304) on xpath=//button[.='Start']
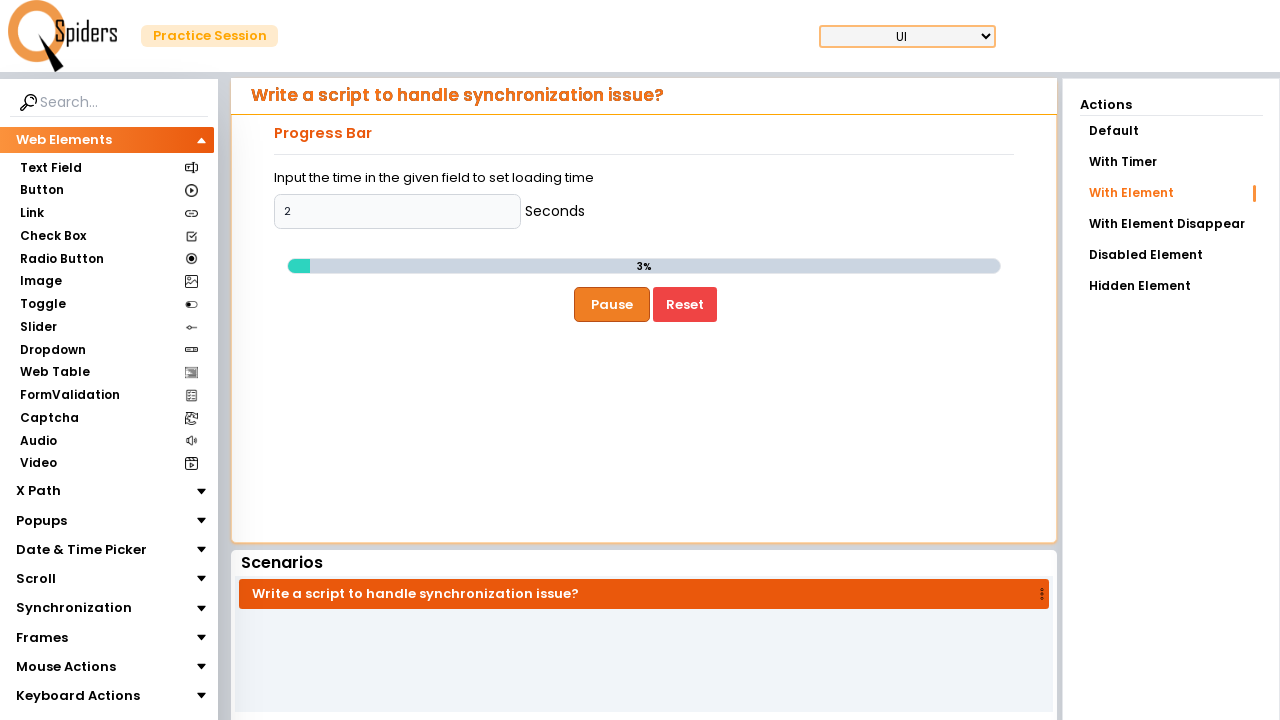

Automation question text appeared after progress completion
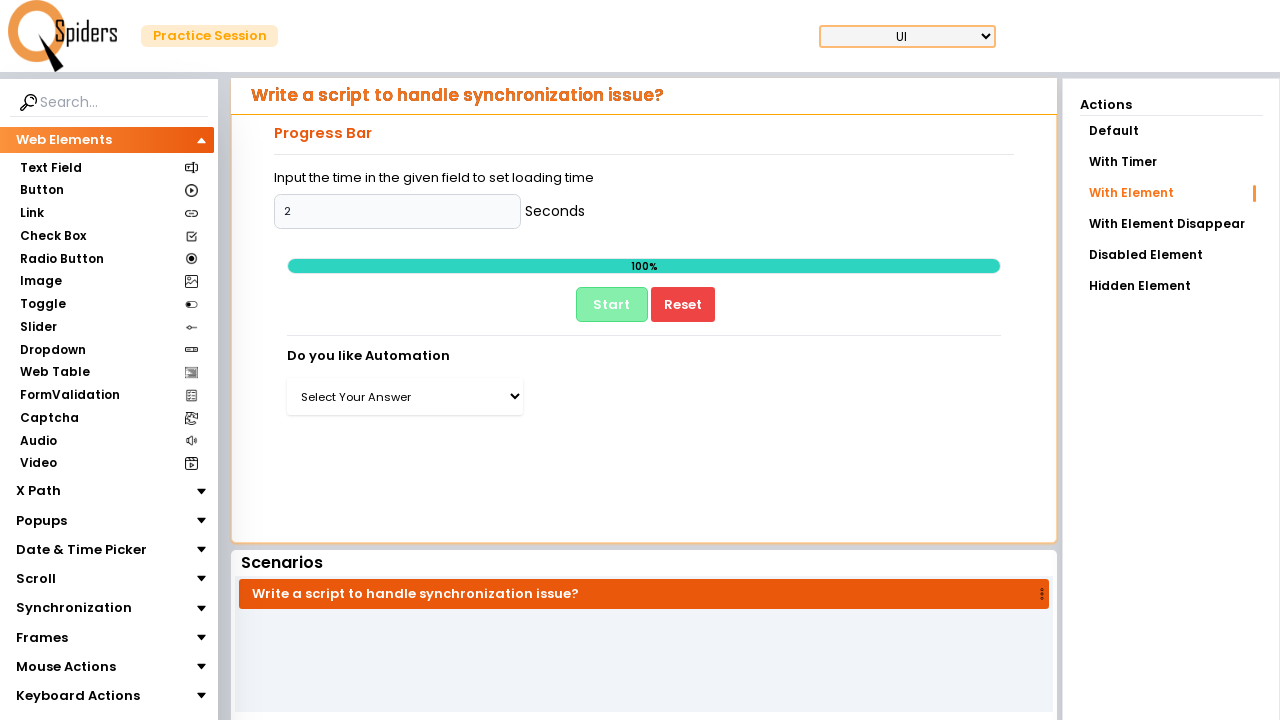

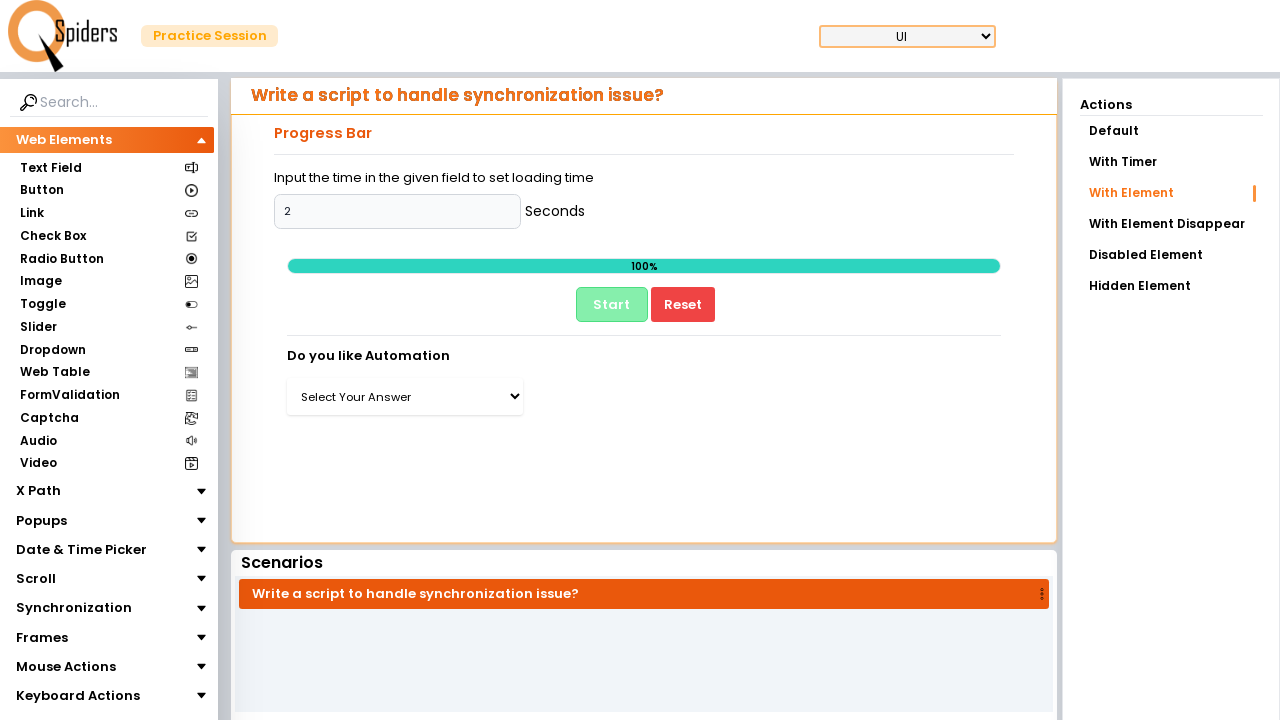